Tests the Playwright documentation website by locating the search box and toggling between dark and light theme modes

Starting URL: https://playwright.dev/

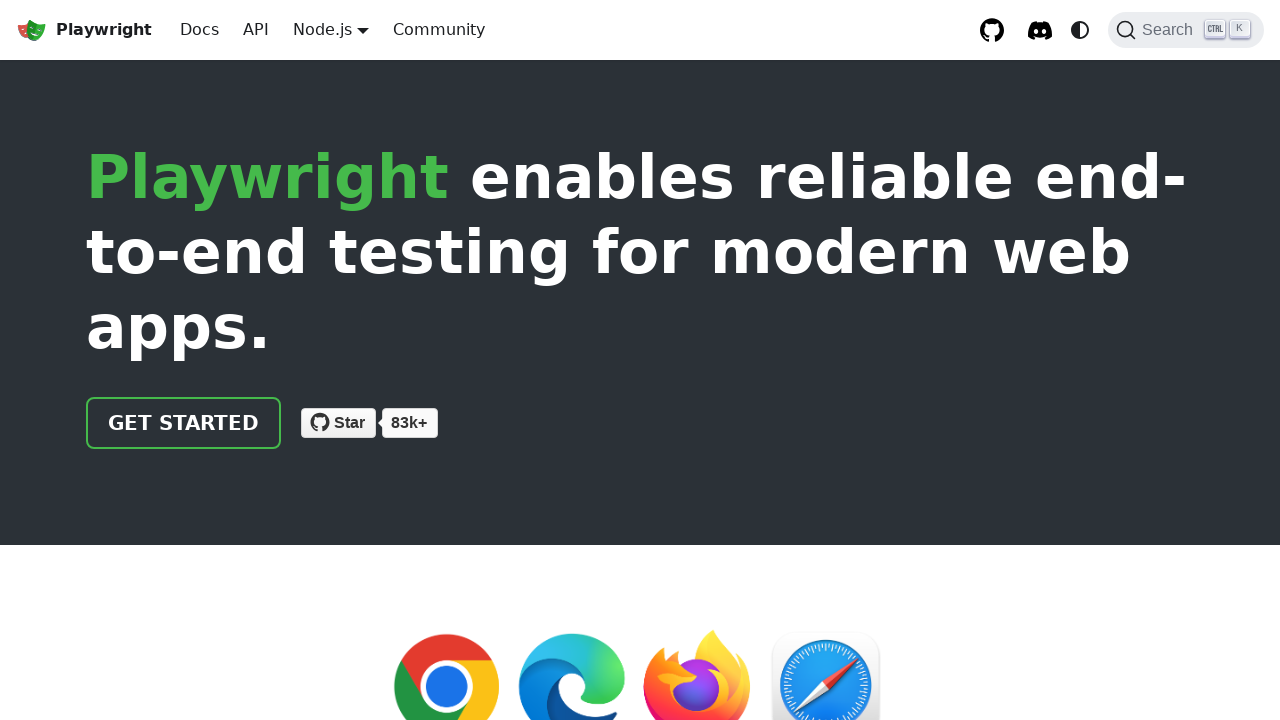

Located the search box element
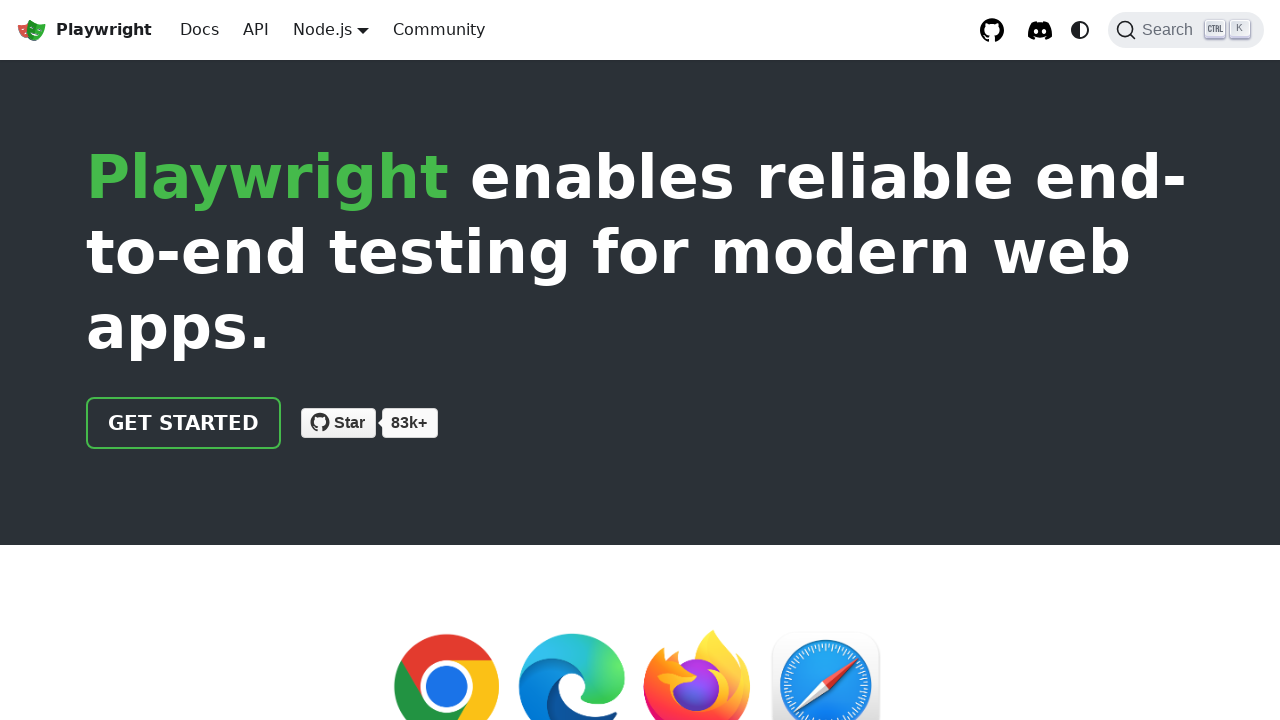

Search box is now visible
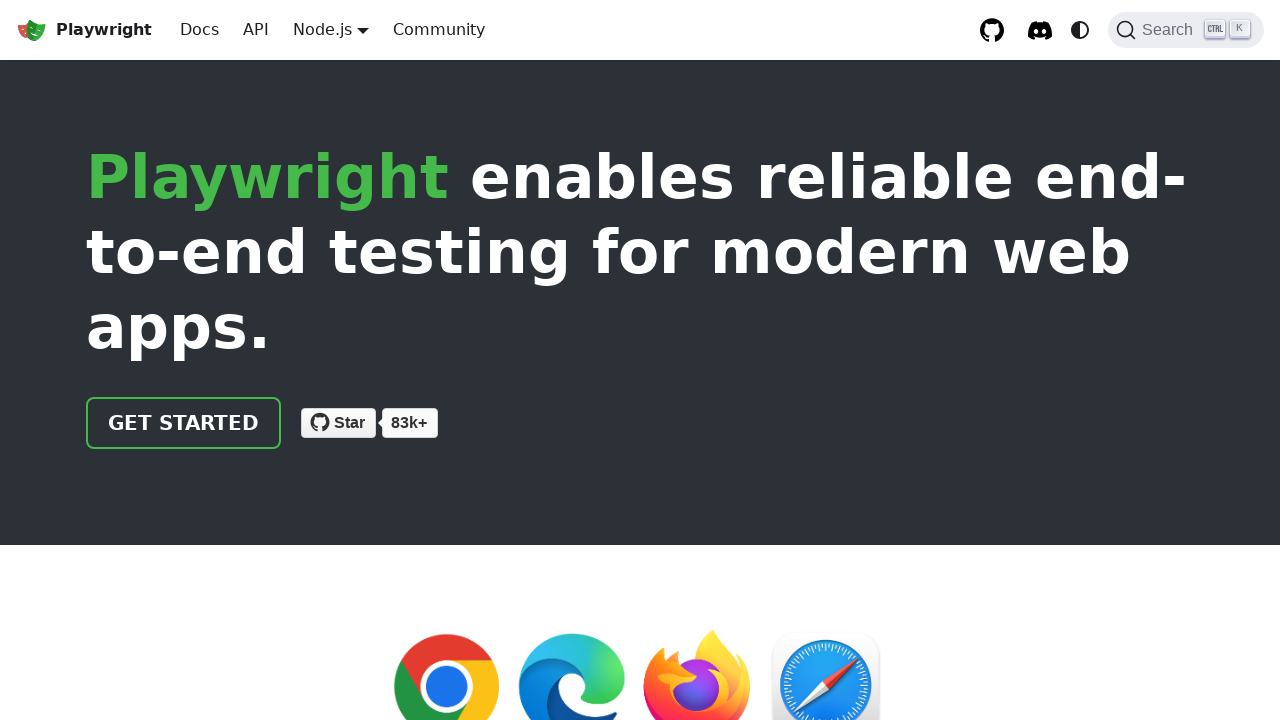

Clicked theme toggle to switch between dark and light mode at (1080, 30) on internal:label="Switch between dark and light"i
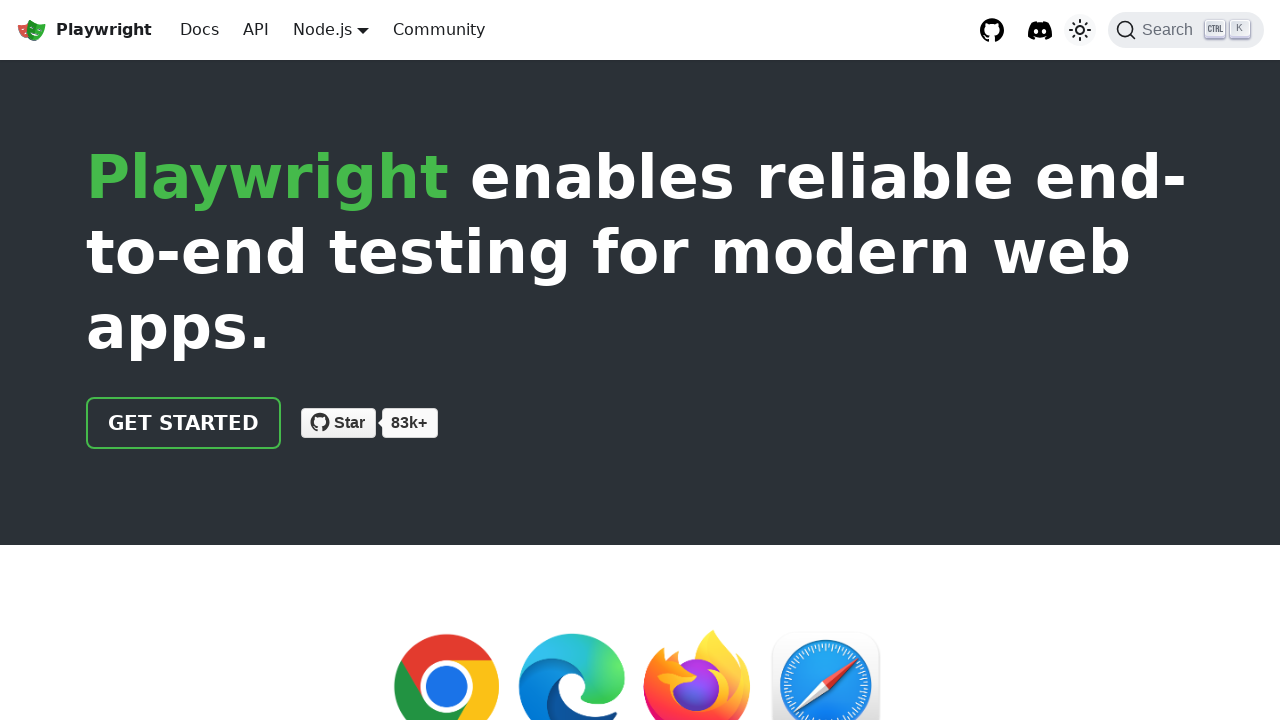

Search box remains visible after theme change
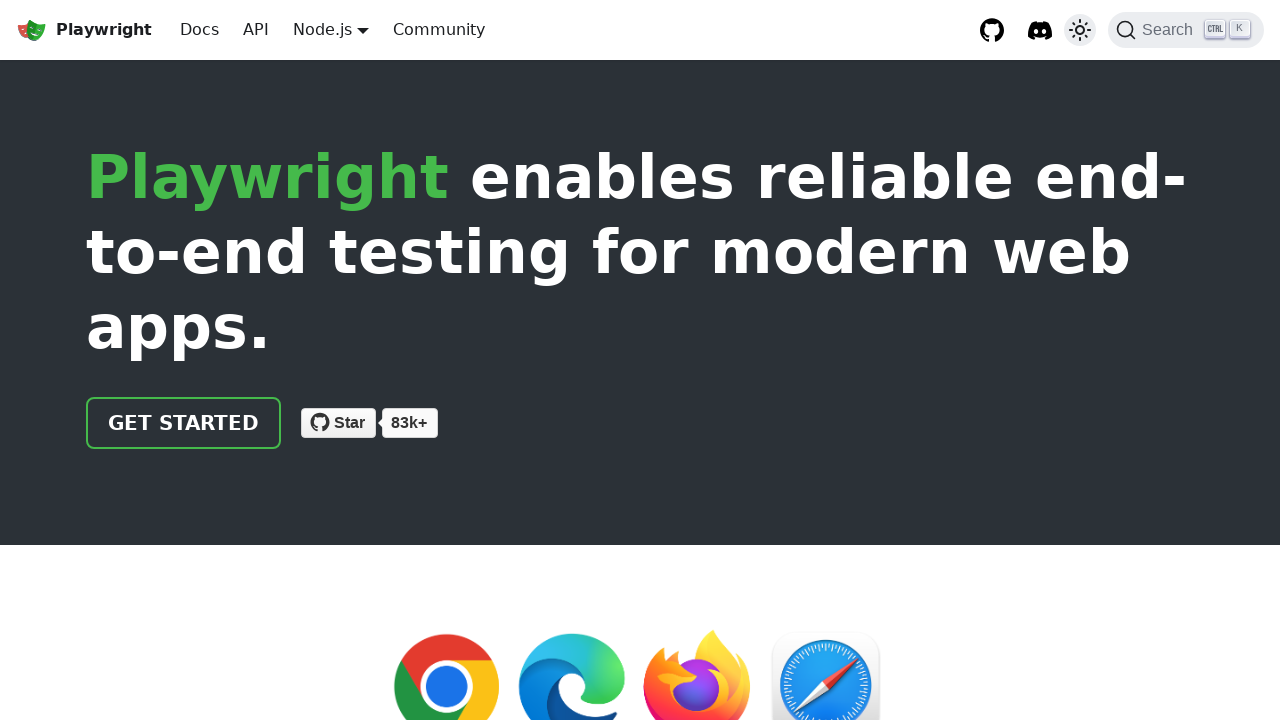

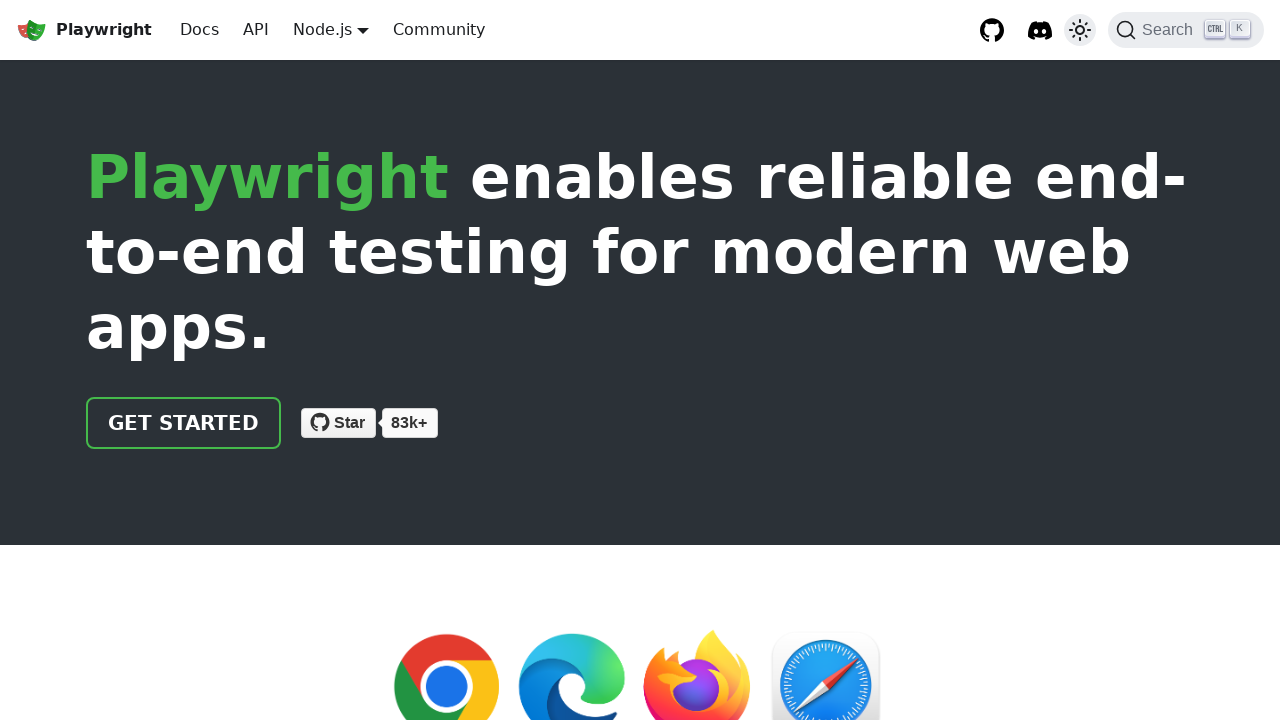